Tests JavaScript alert handling by clicking a button to trigger an alert and then dismissing it

Starting URL: http://the-internet.herokuapp.com/javascript_alerts

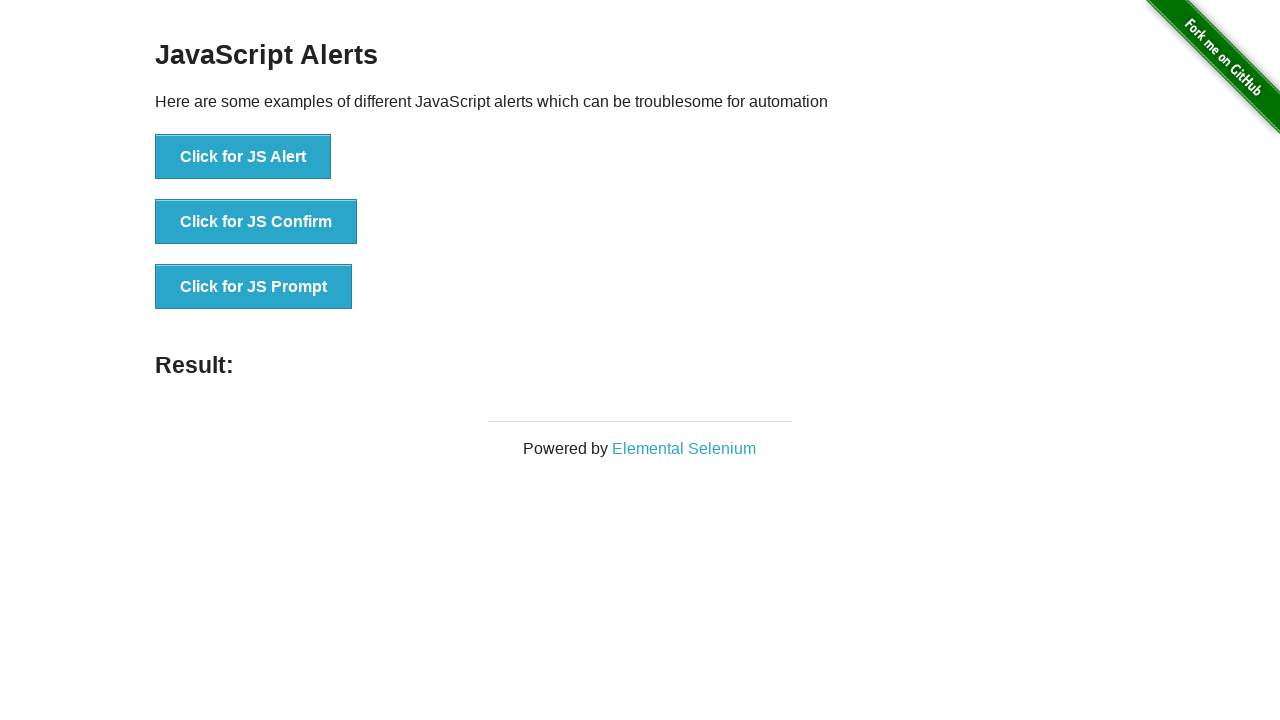

Clicked button to trigger JavaScript alert at (243, 157) on #content li:nth-child(1)>button
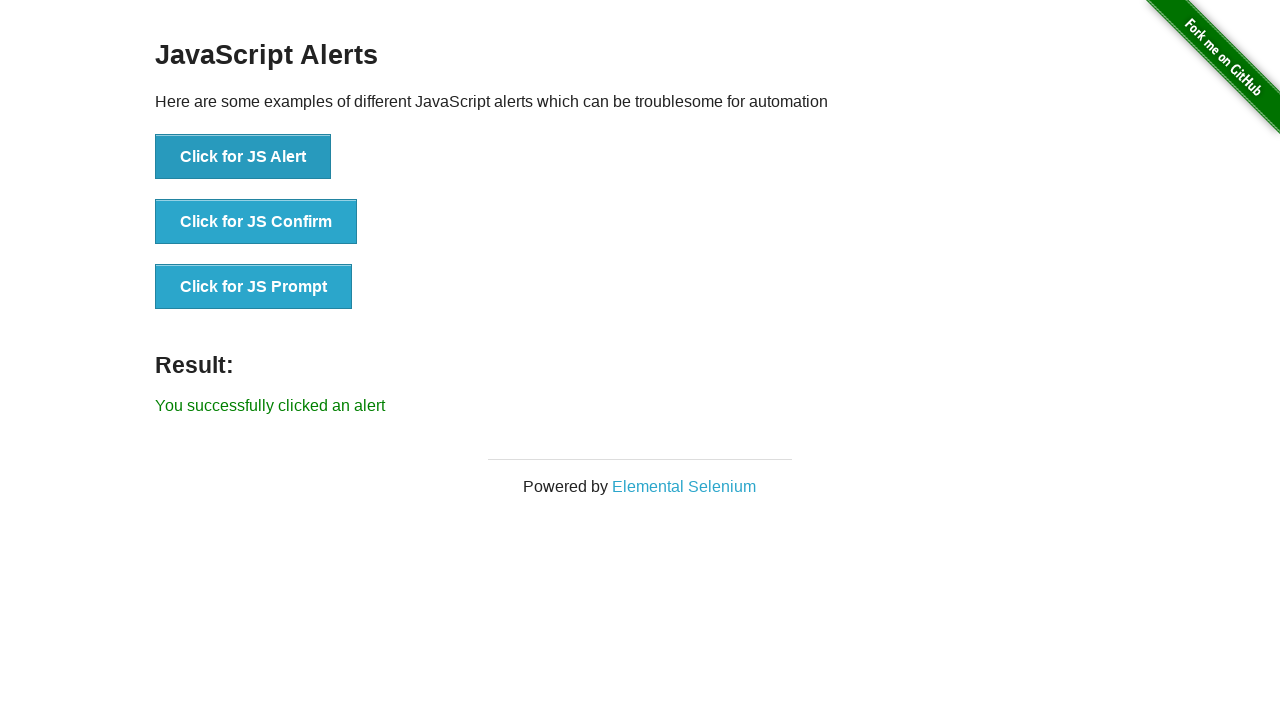

Set up dialog handler to dismiss alert
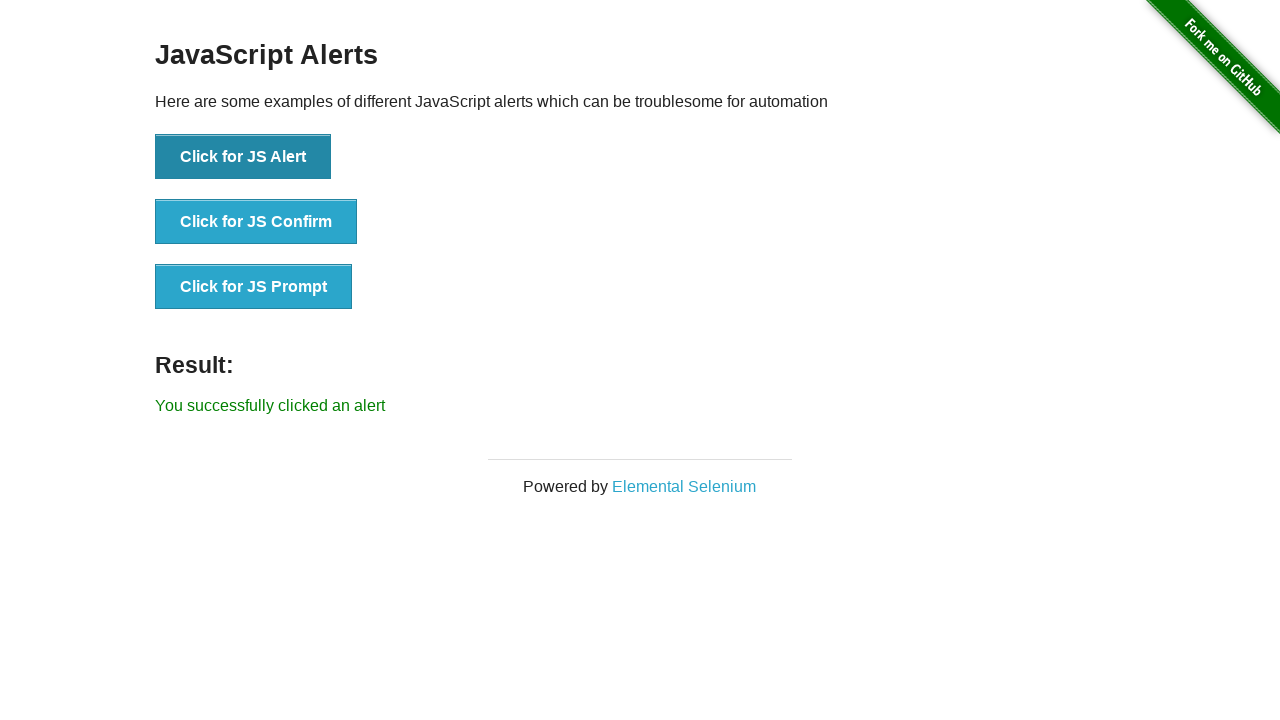

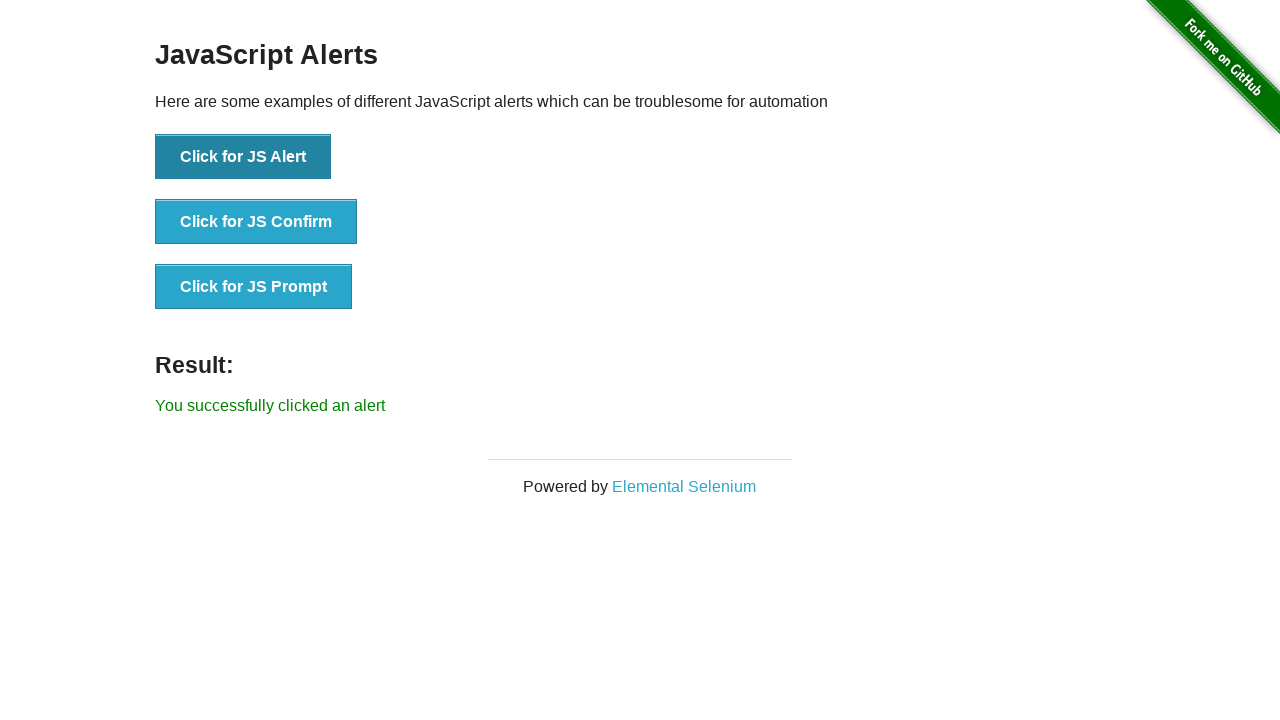